Navigates to Baidu mobile site and sets the browser window size to 480x800 pixels to simulate a mobile viewport

Starting URL: http://m.baidu.com

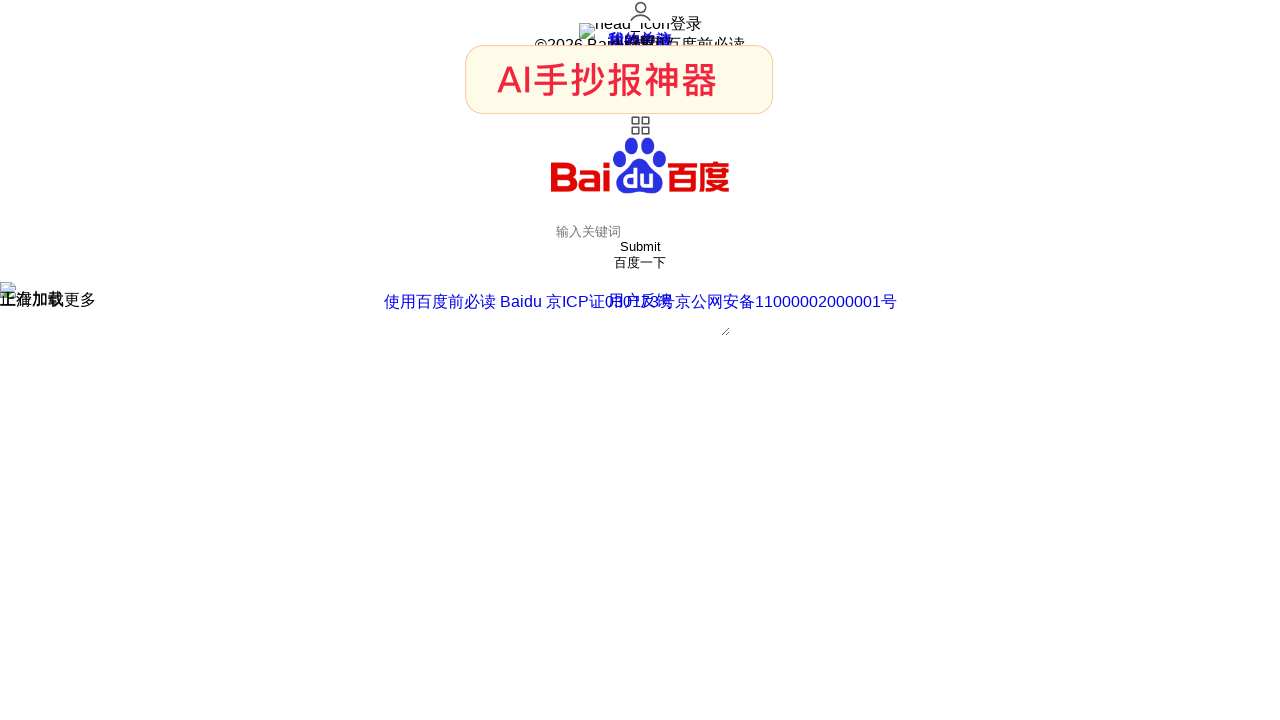

Set viewport size to 480x800 pixels to simulate mobile device
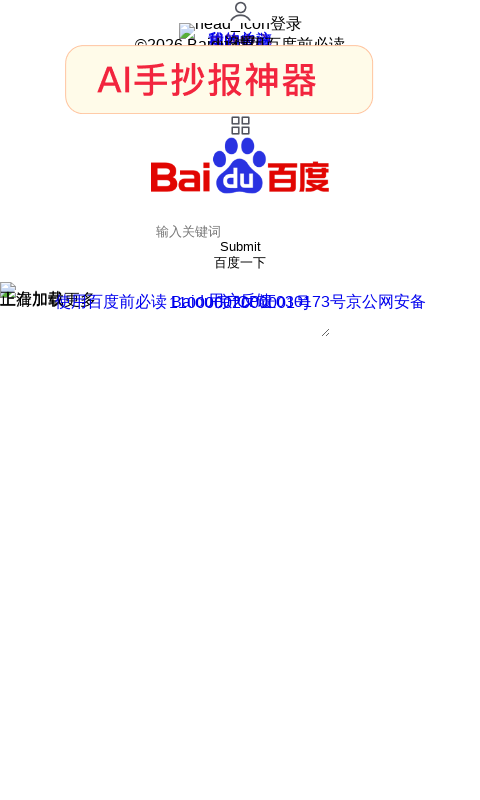

Baidu mobile site fully loaded
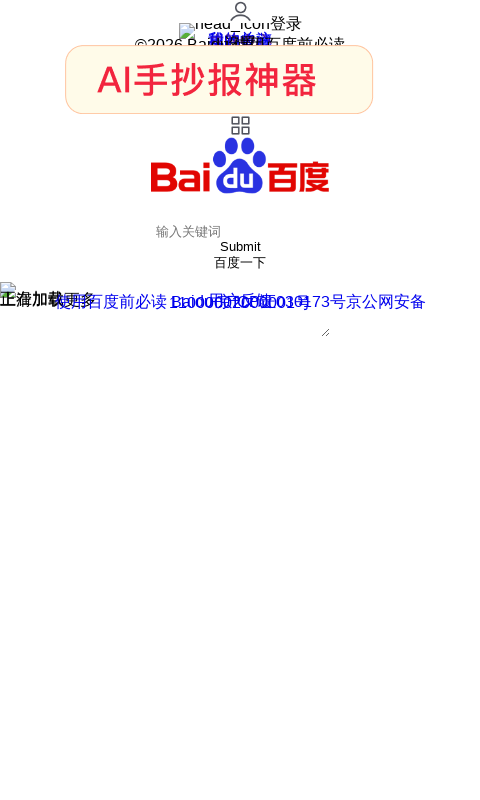

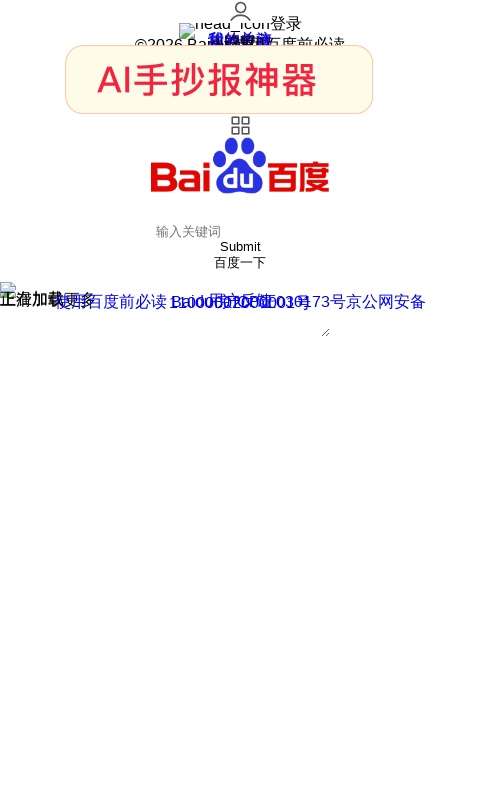